Tests right-click context menu functionality by right-clicking on an element and selecting the "Cut" option from the context menu

Starting URL: https://swisnl.github.io/jQuery-contextMenu/demo.html

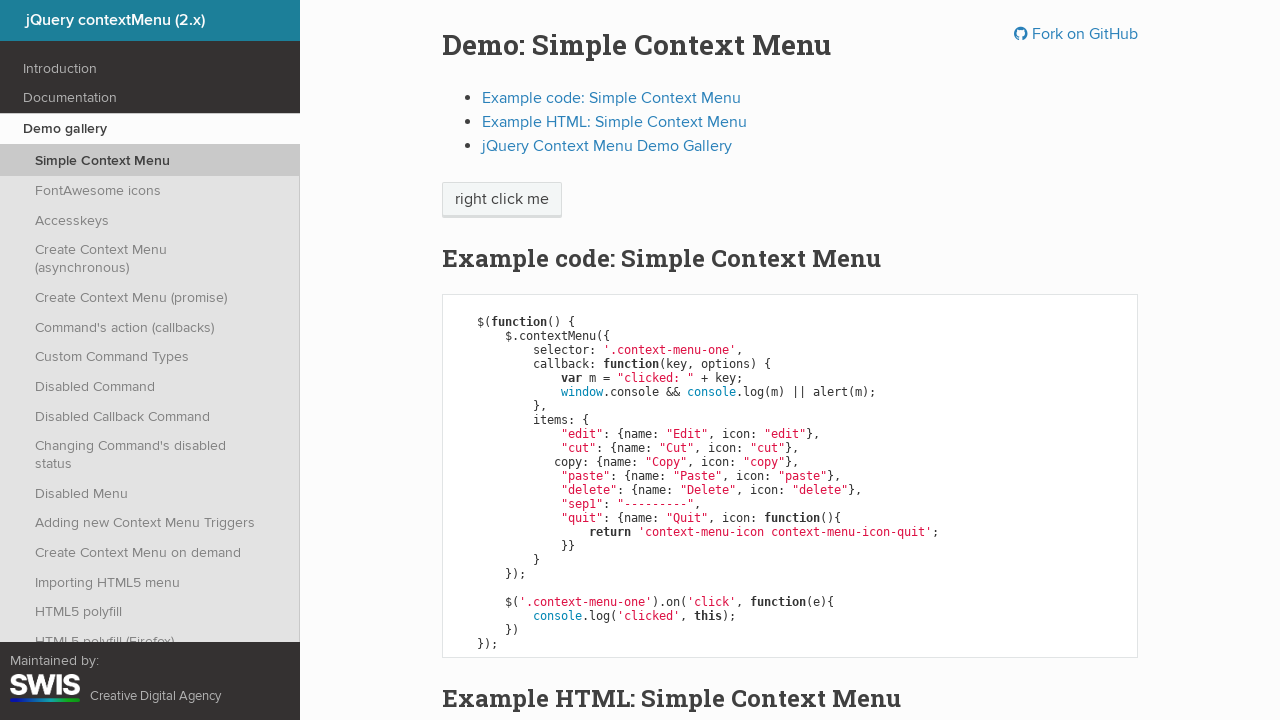

Navigated to jQuery-contextMenu demo page
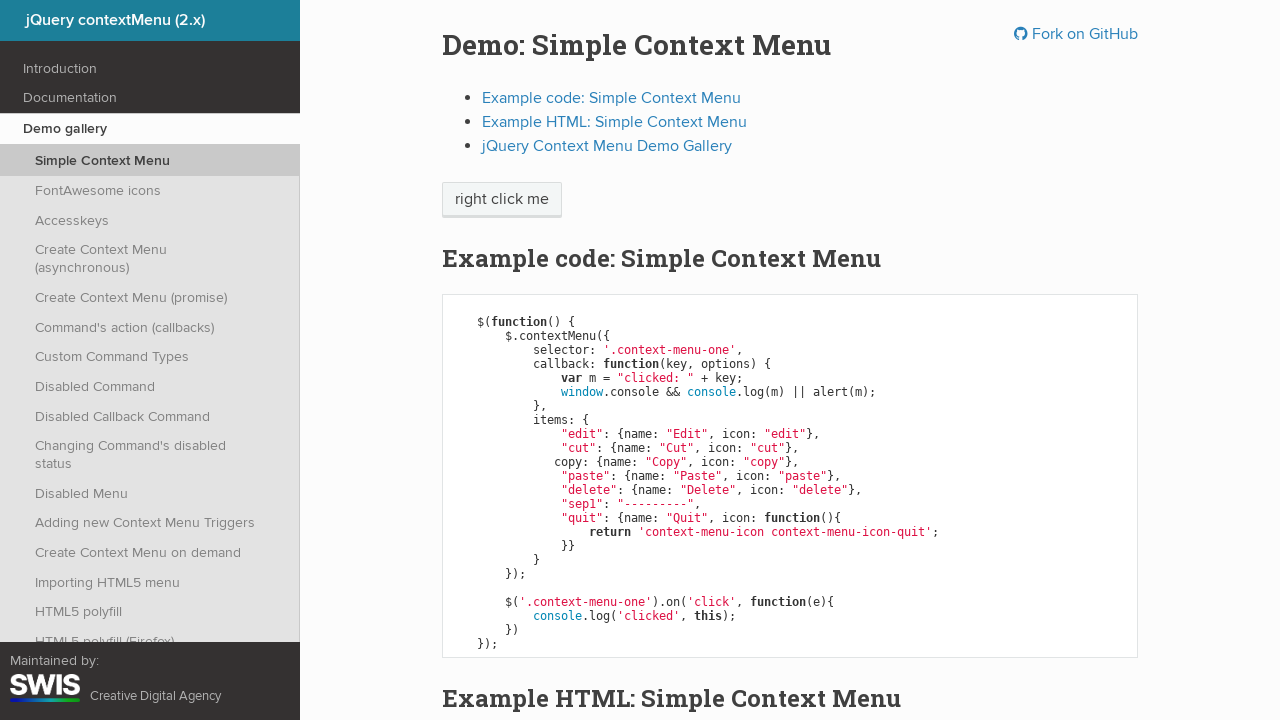

Located the 'right click me' element
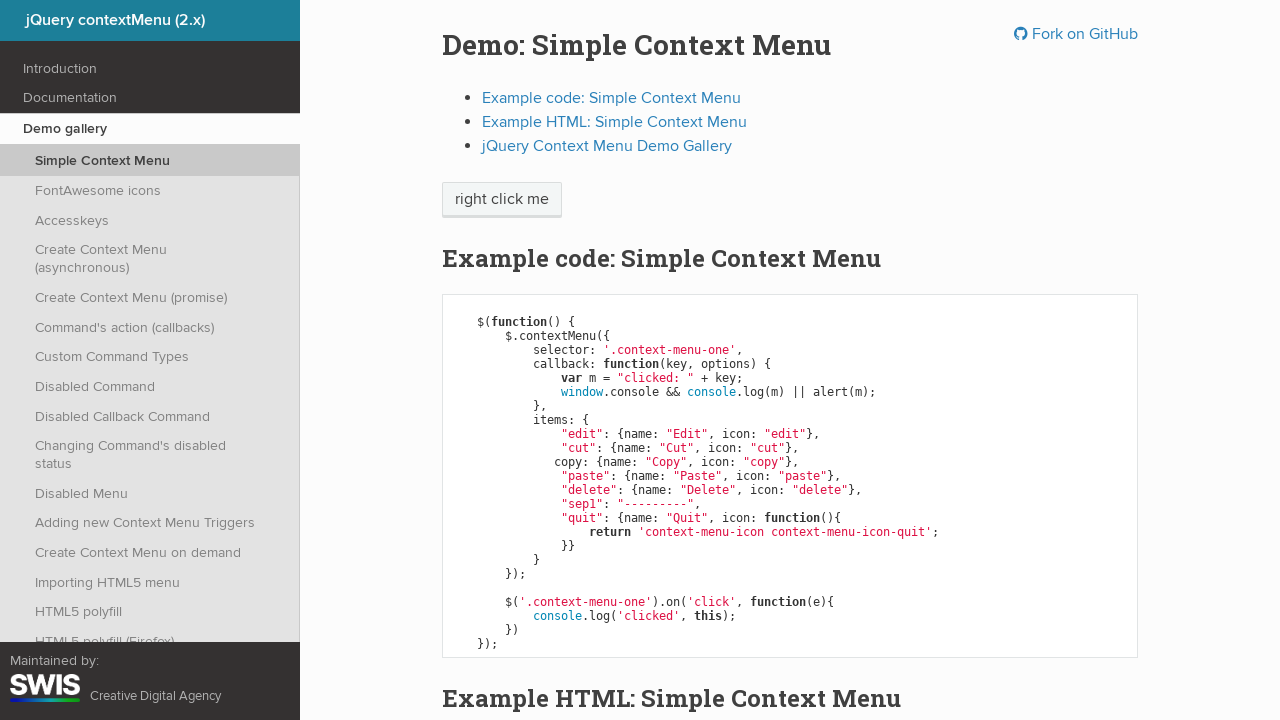

Right-clicked on the element to open context menu at (502, 200) on span:has-text('right click me')
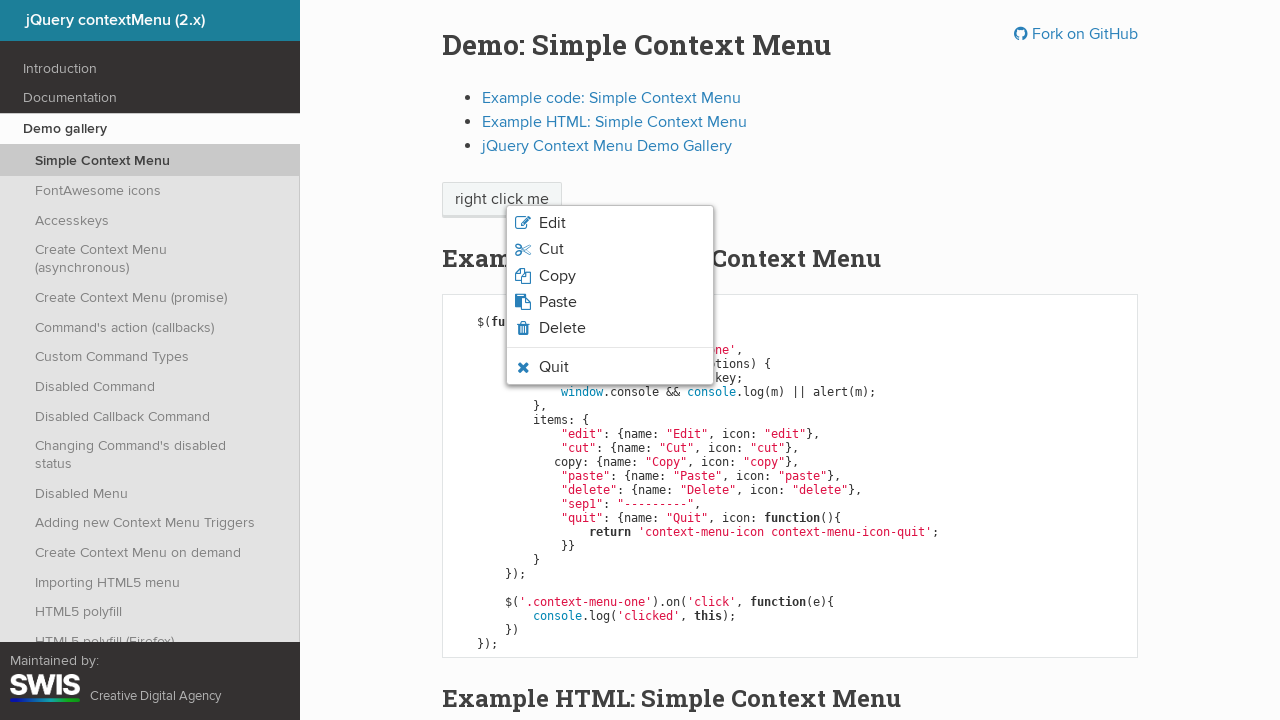

Context menu appeared with options
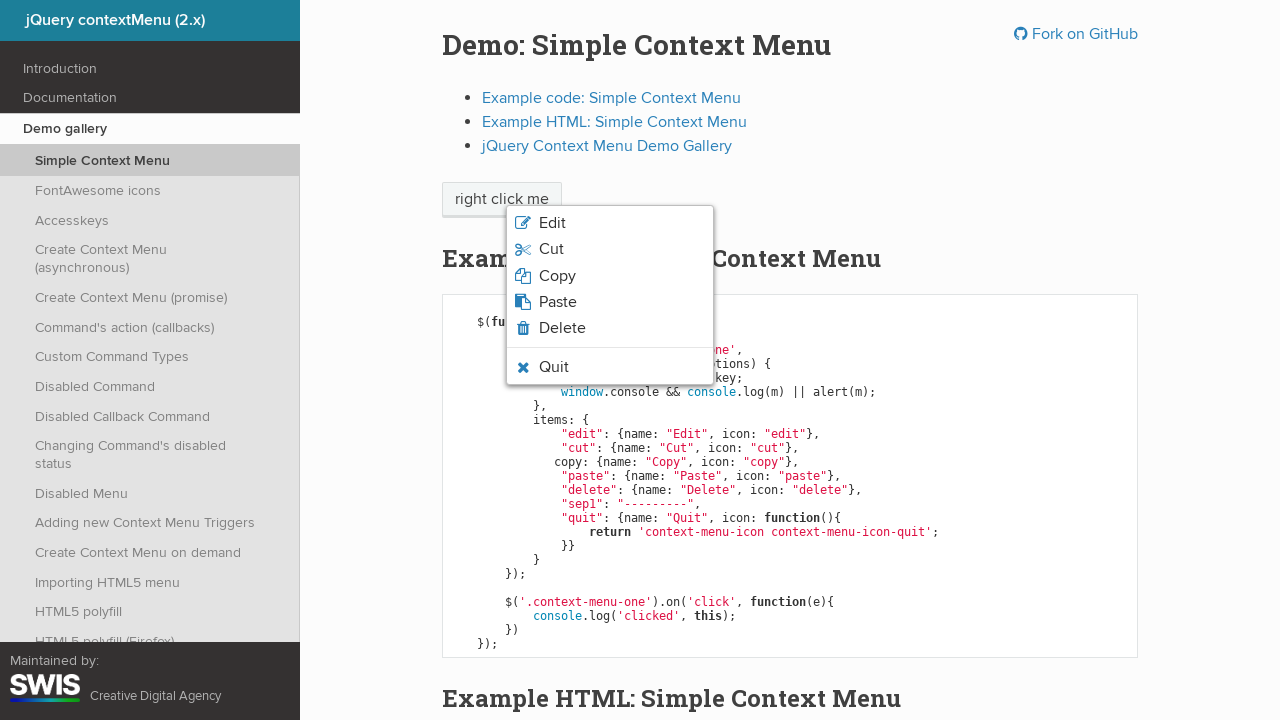

Clicked 'Cut' option from context menu at (551, 249) on ul li span >> nth=1
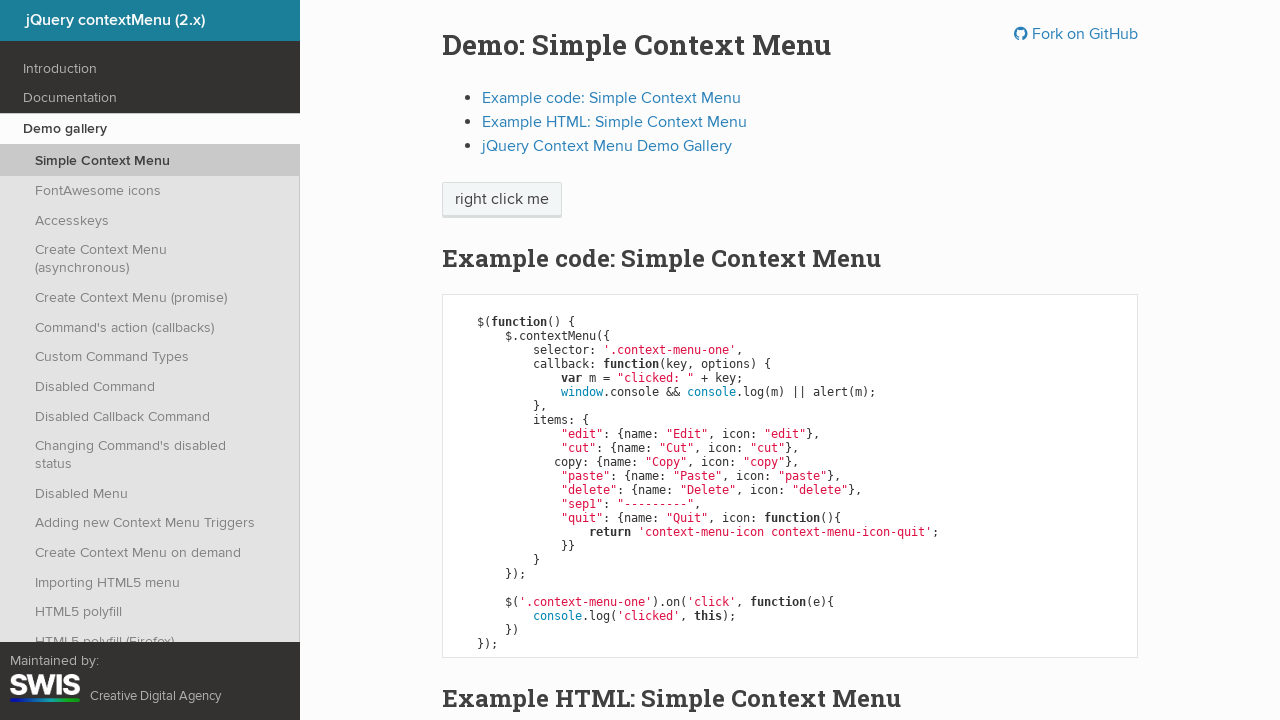

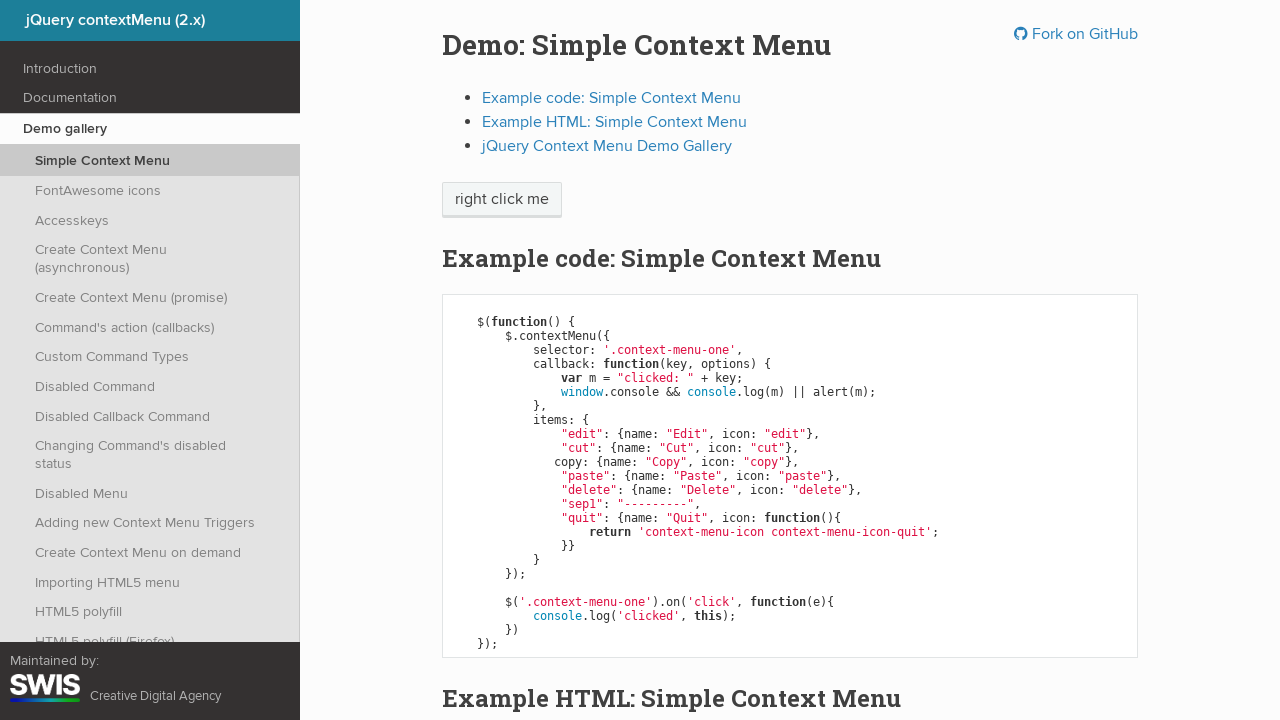